Navigates to SwRI job search page, clicks the search button to load all jobs, and waits for the results table to appear

Starting URL: https://resapp.swri.org/ResApp/Job_Search.aspx

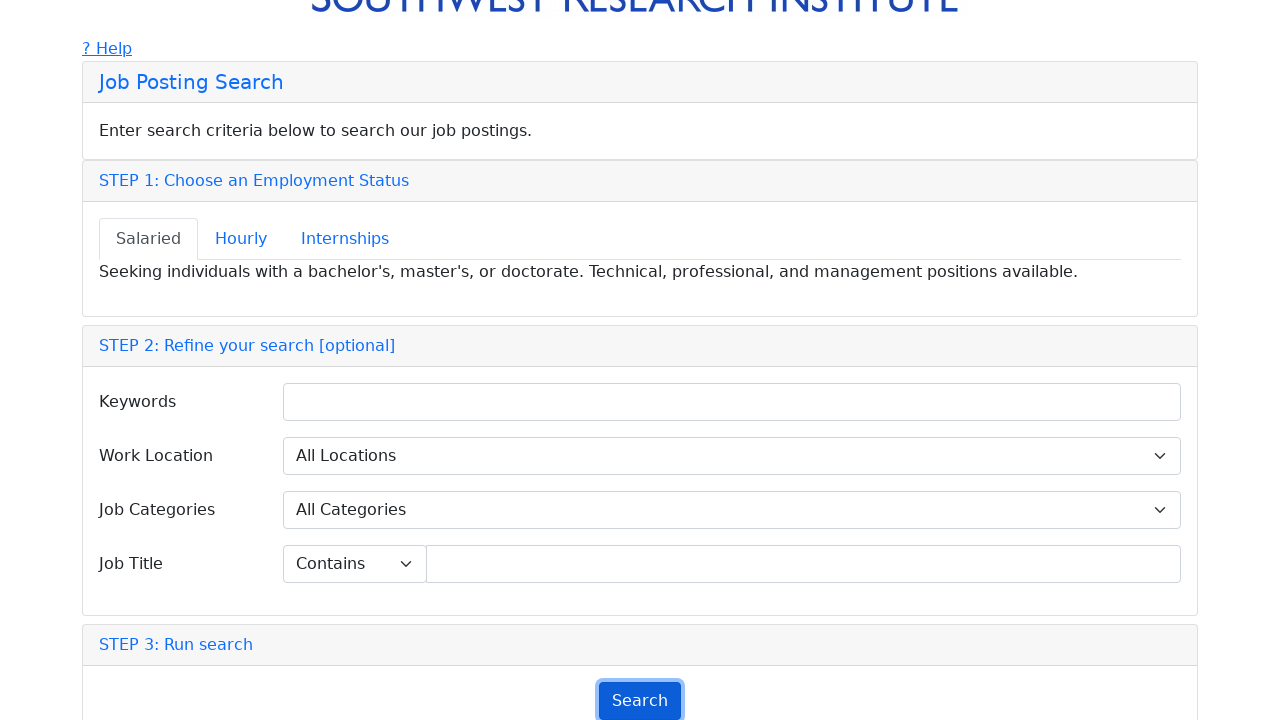

Clicked search button to load all jobs at (640, 701) on #btnSearch
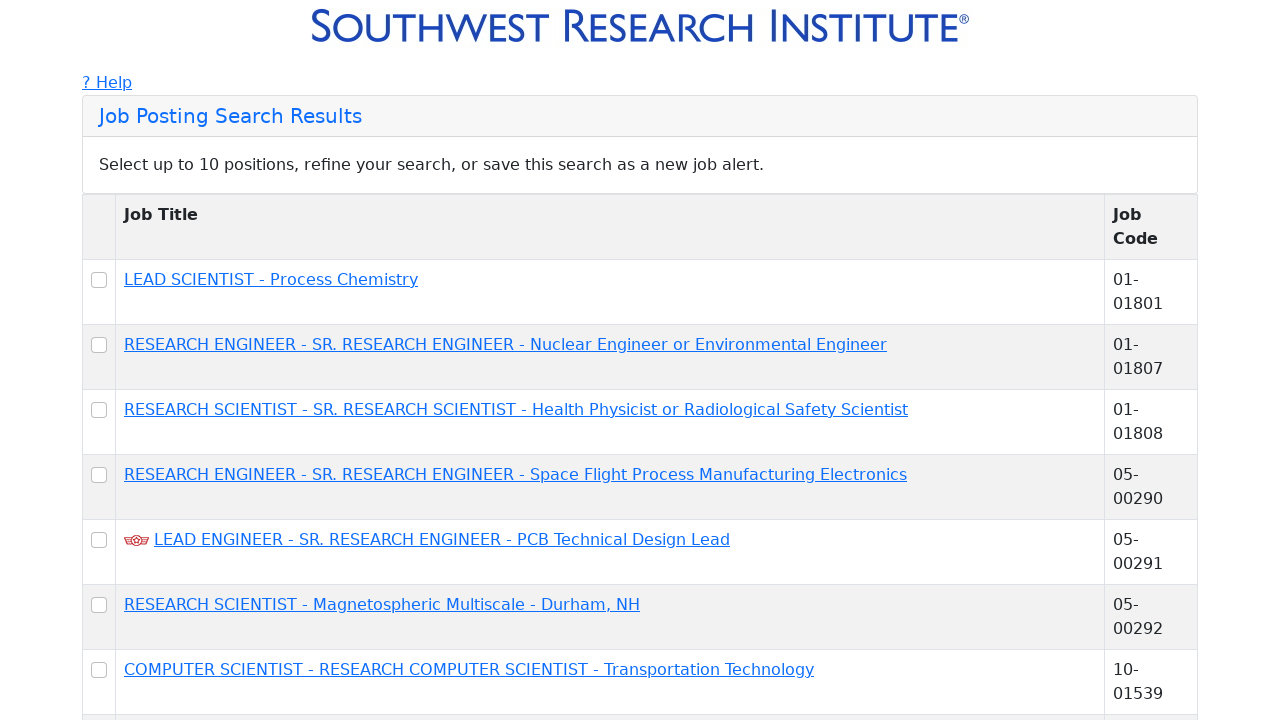

Results table appeared
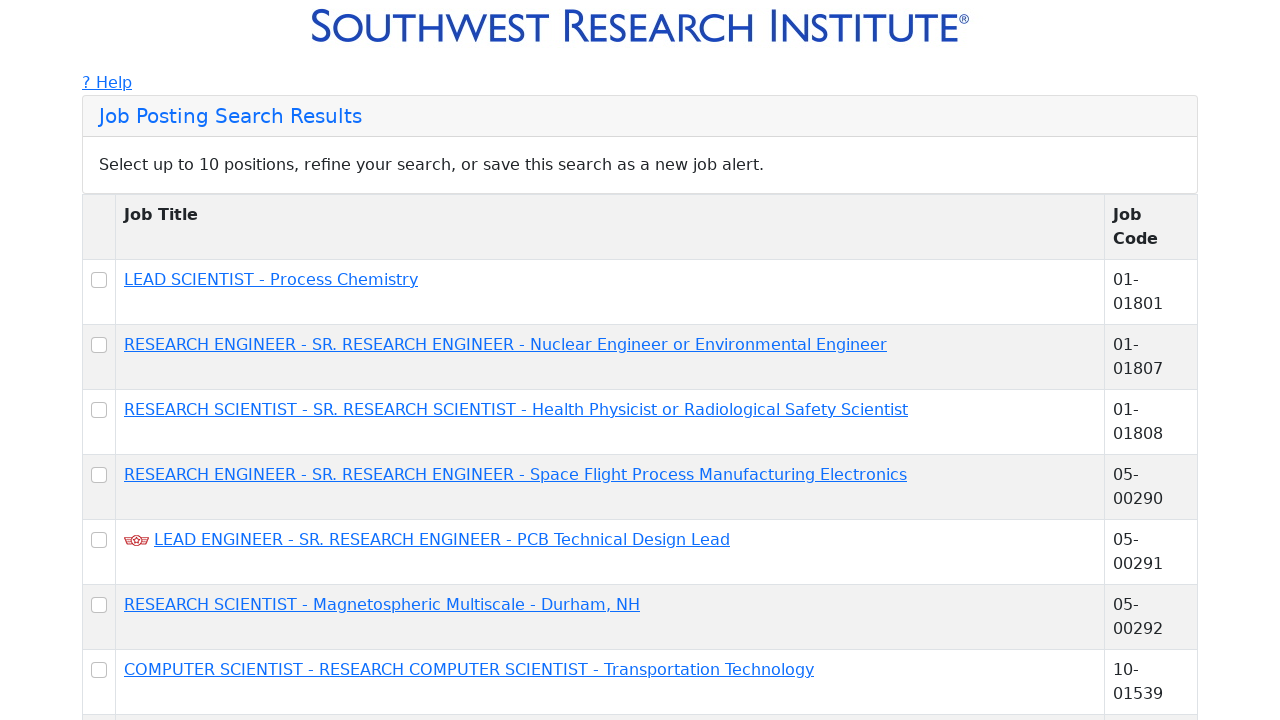

Job results table rows verified as present
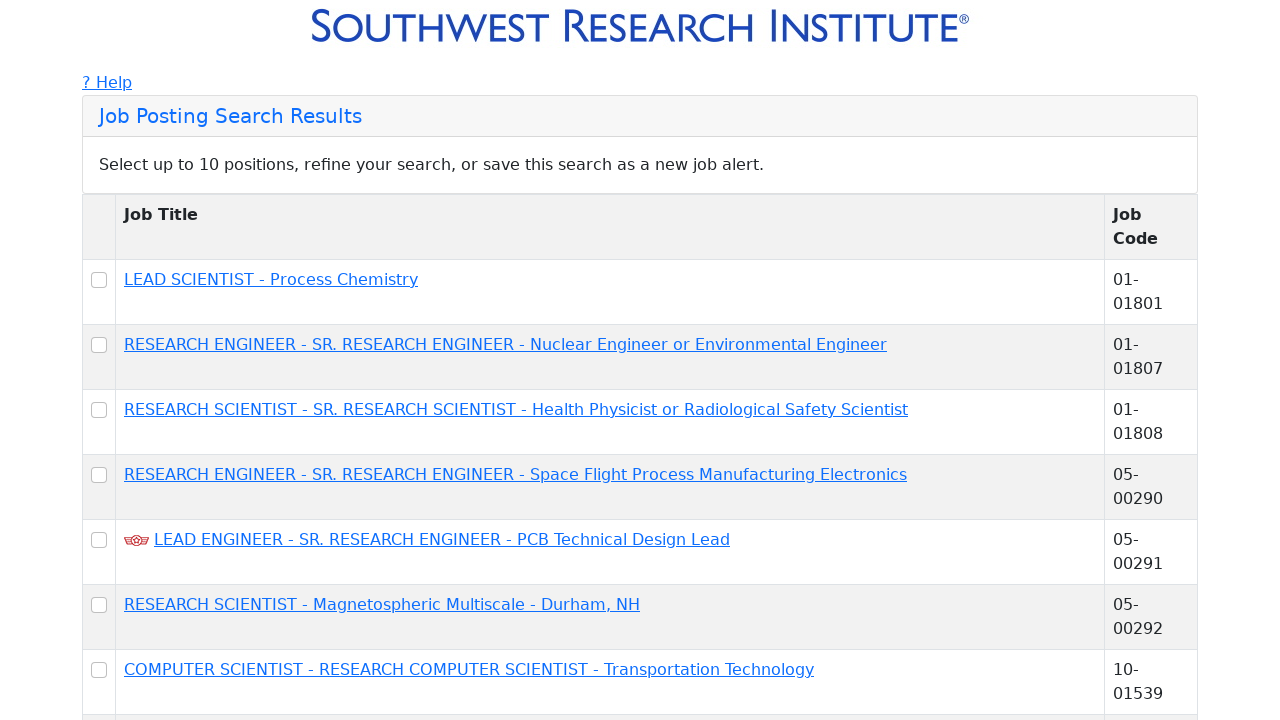

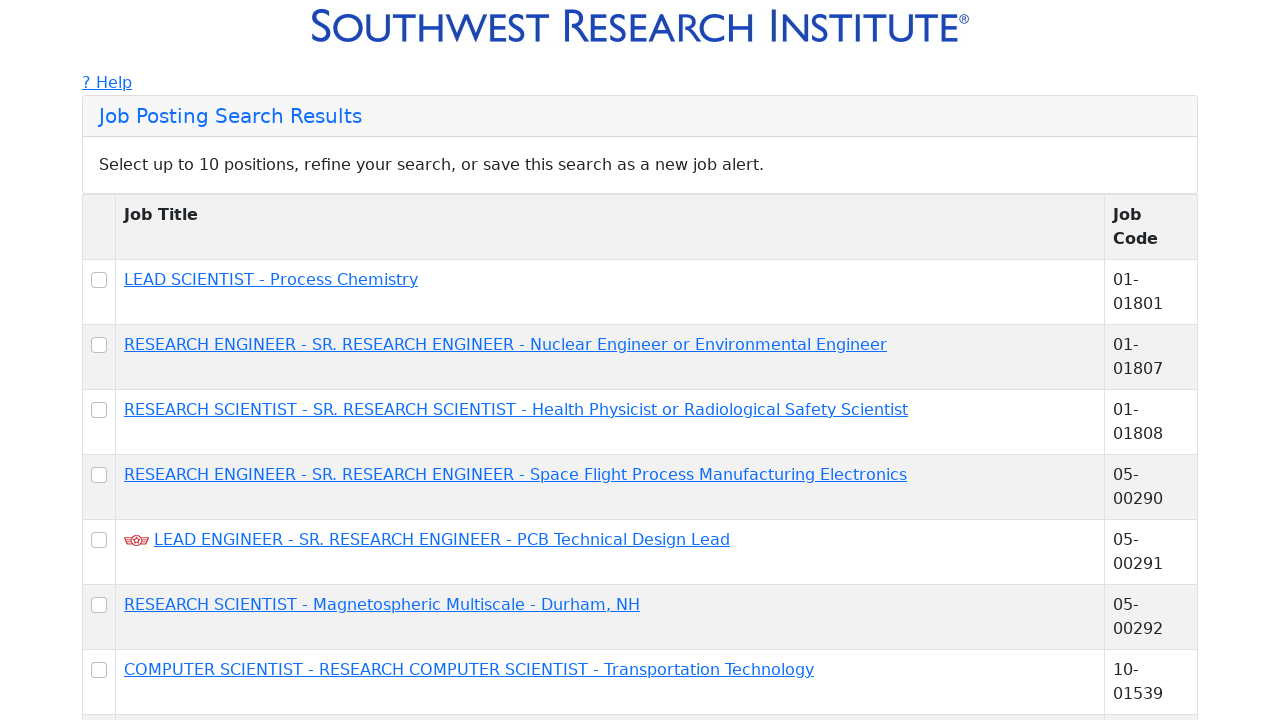